Tests that Clear completed button is hidden when no items are completed

Starting URL: https://demo.playwright.dev/todomvc

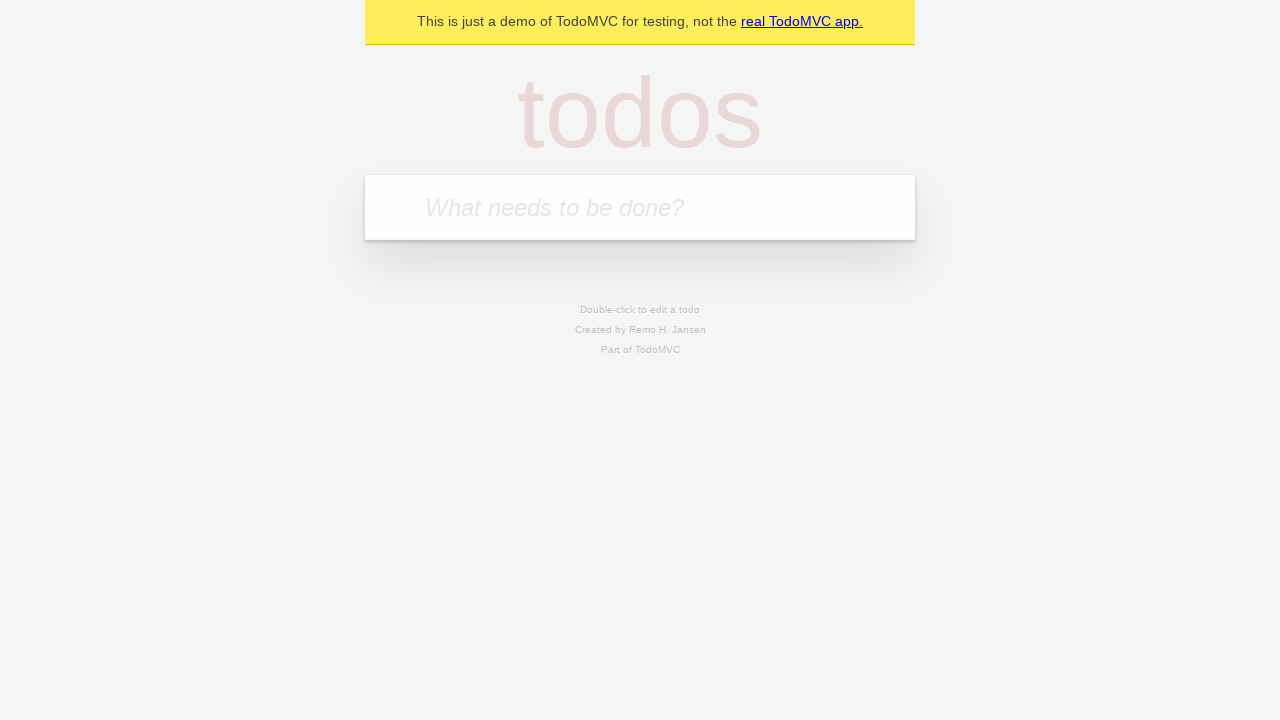

Filled todo input with 'buy some cheese' on internal:attr=[placeholder="What needs to be done?"i]
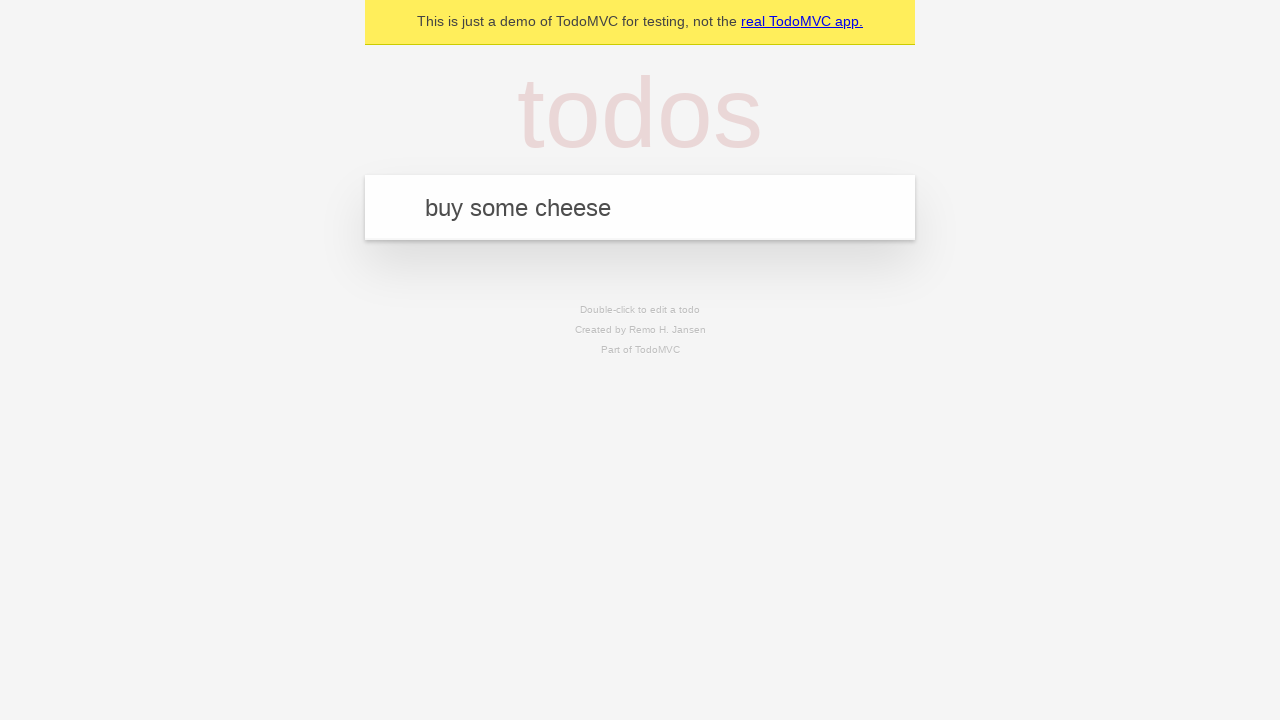

Pressed Enter to create first todo on internal:attr=[placeholder="What needs to be done?"i]
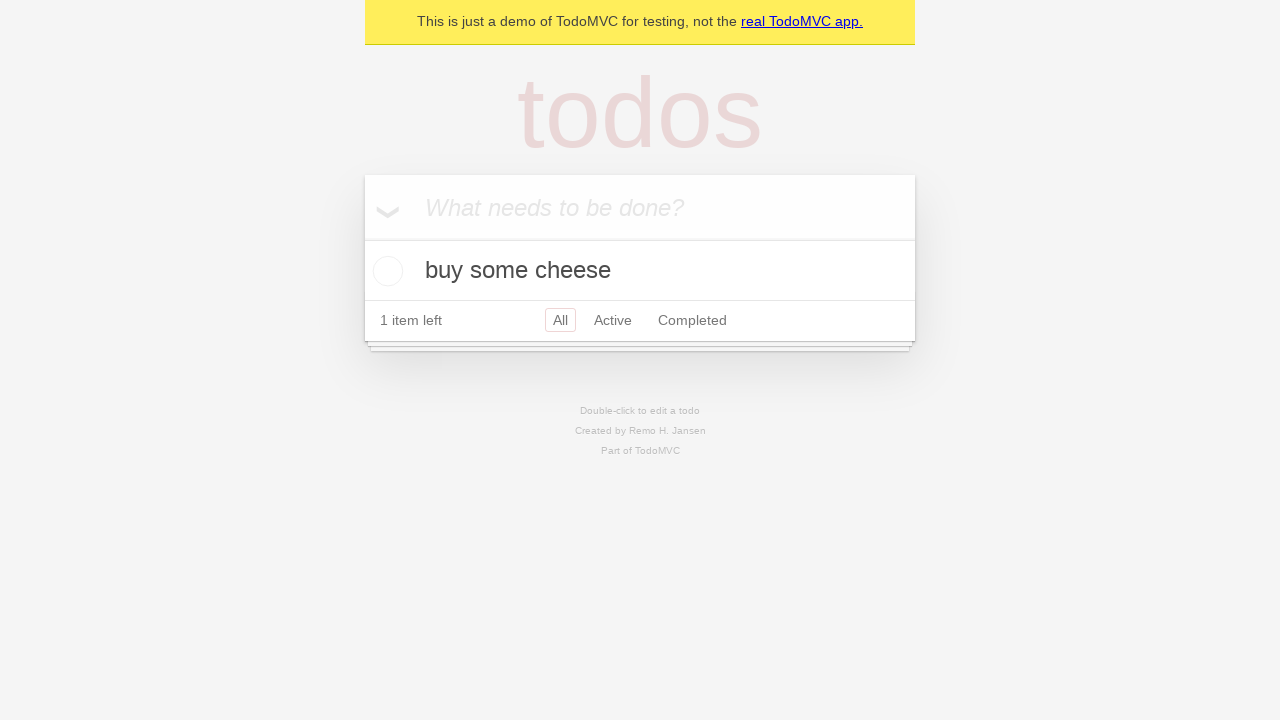

Filled todo input with 'feed the cat' on internal:attr=[placeholder="What needs to be done?"i]
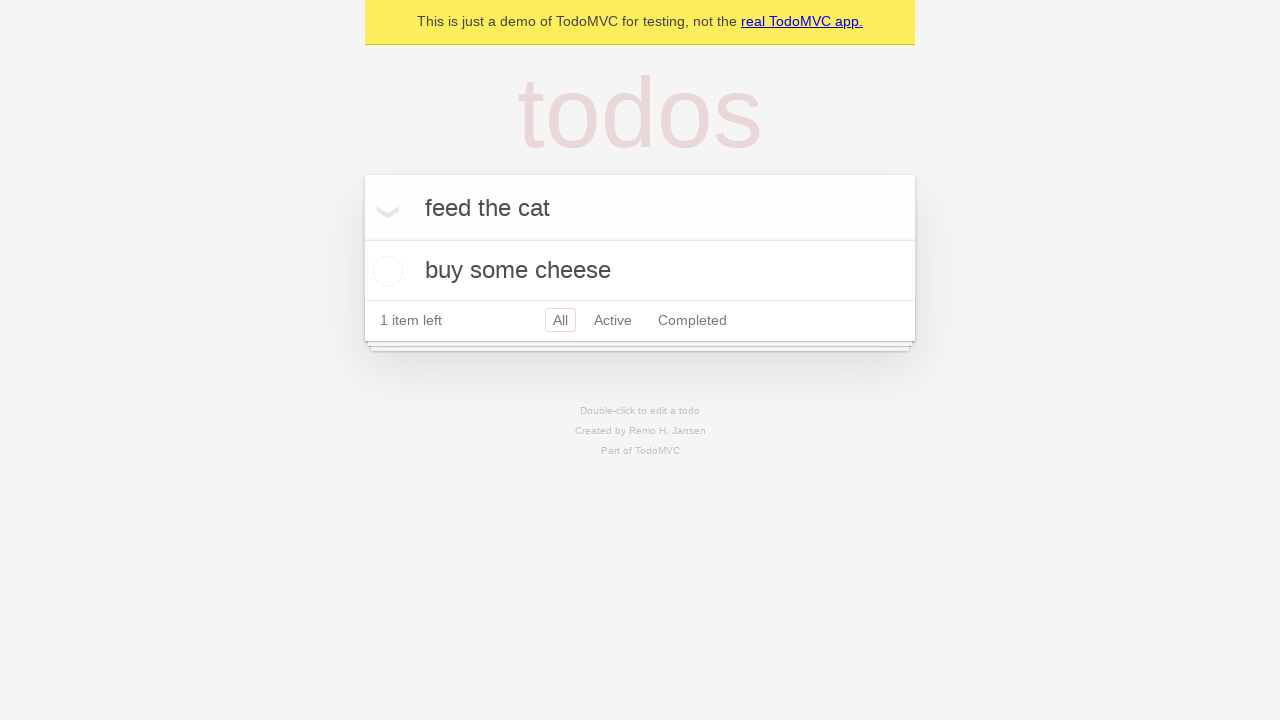

Pressed Enter to create second todo on internal:attr=[placeholder="What needs to be done?"i]
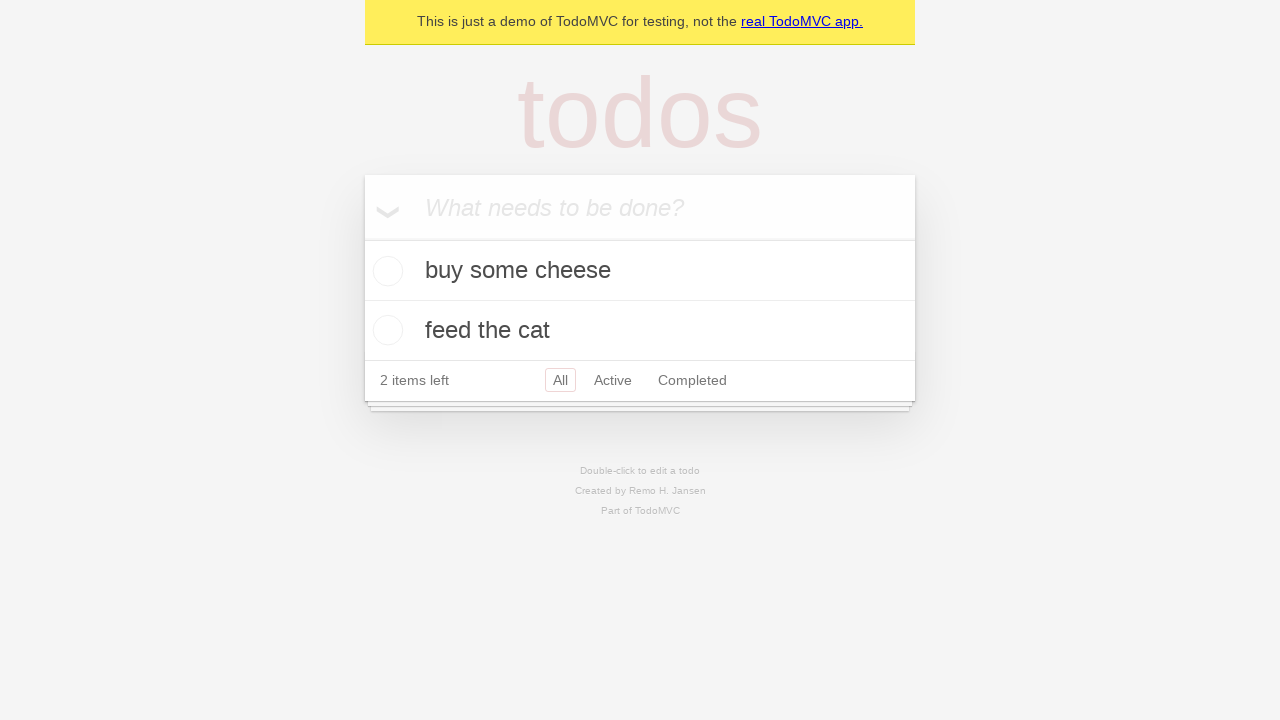

Filled todo input with 'book a doctors appointment' on internal:attr=[placeholder="What needs to be done?"i]
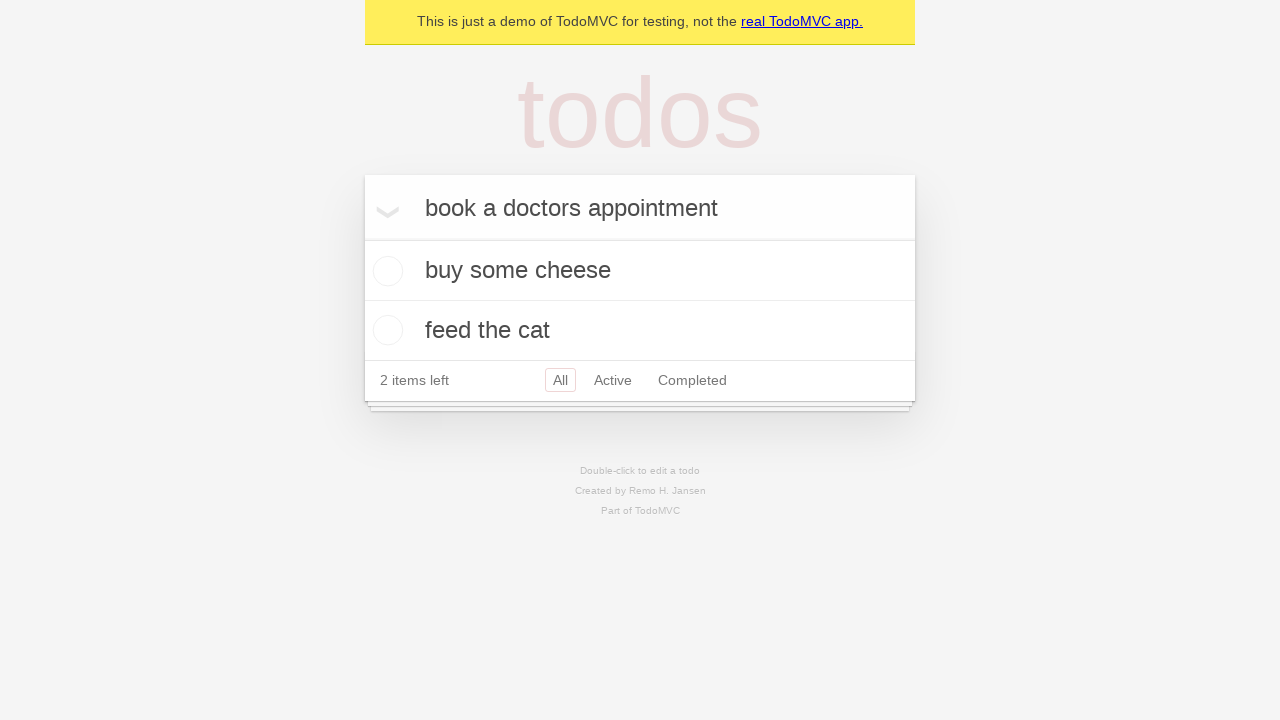

Pressed Enter to create third todo on internal:attr=[placeholder="What needs to be done?"i]
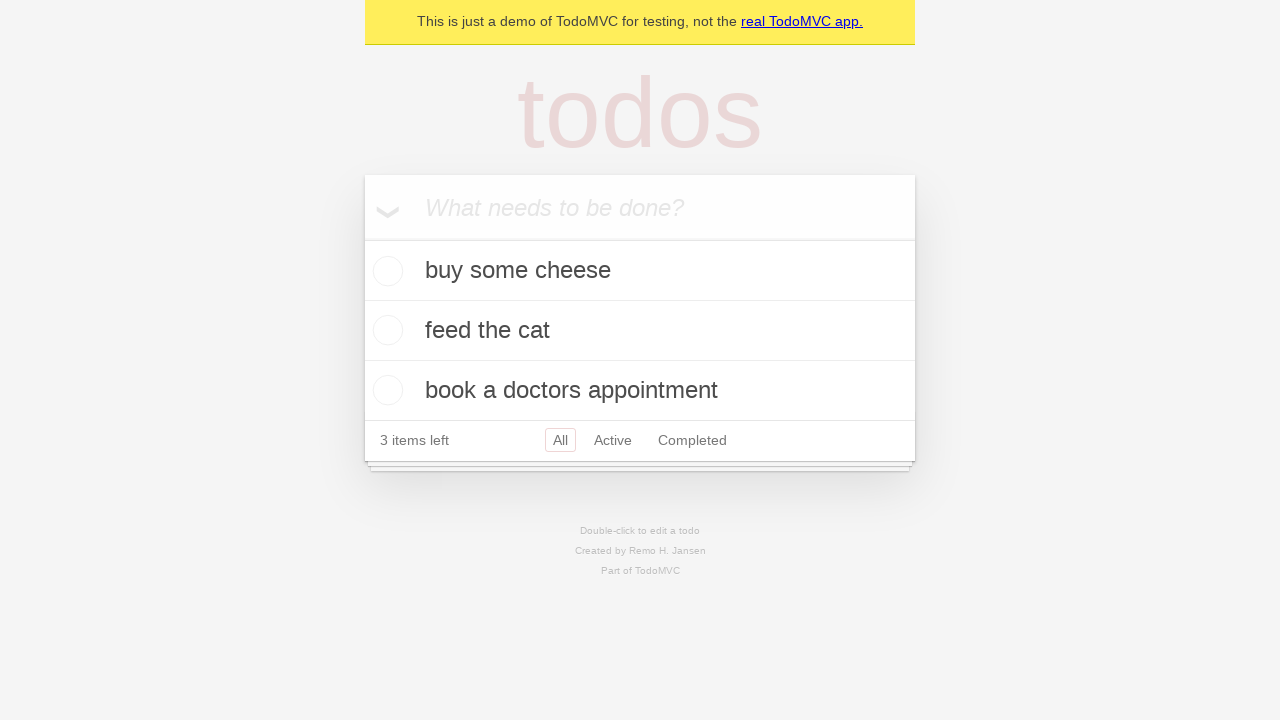

Checked the first todo item at (385, 271) on .todo-list li .toggle >> nth=0
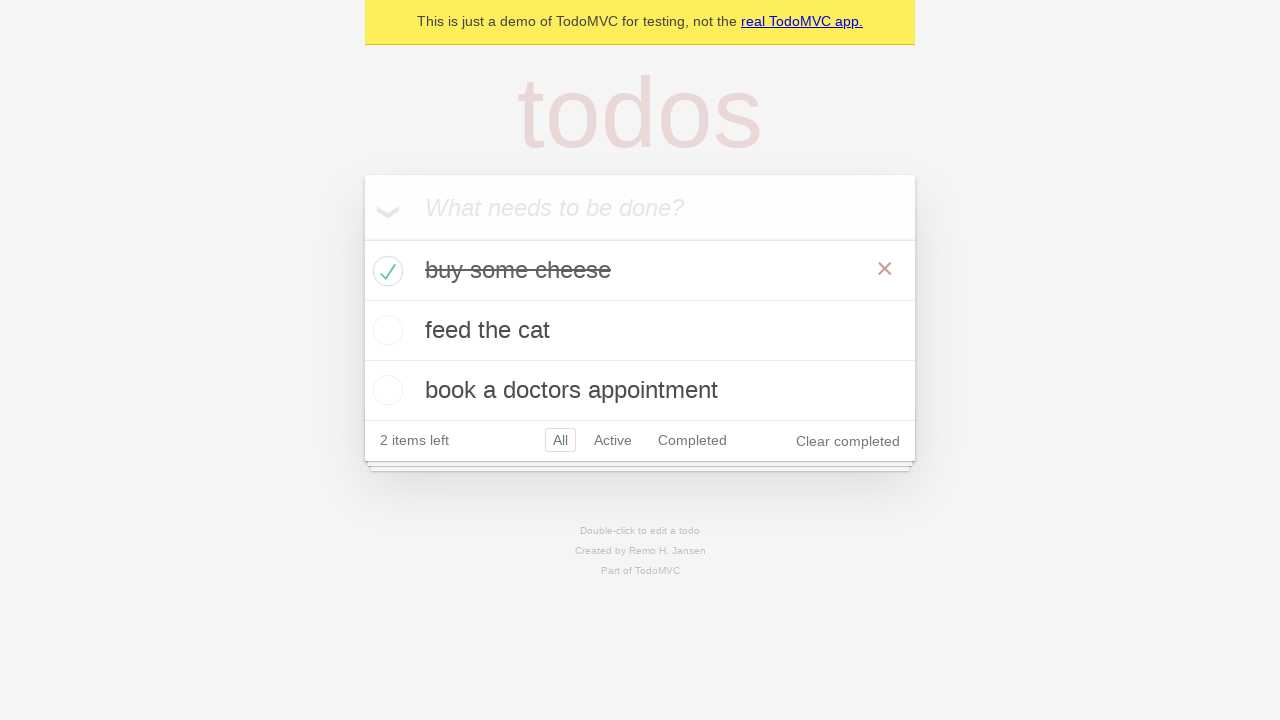

Clicked 'Clear completed' button to remove completed items at (848, 441) on internal:role=button[name="Clear completed"i]
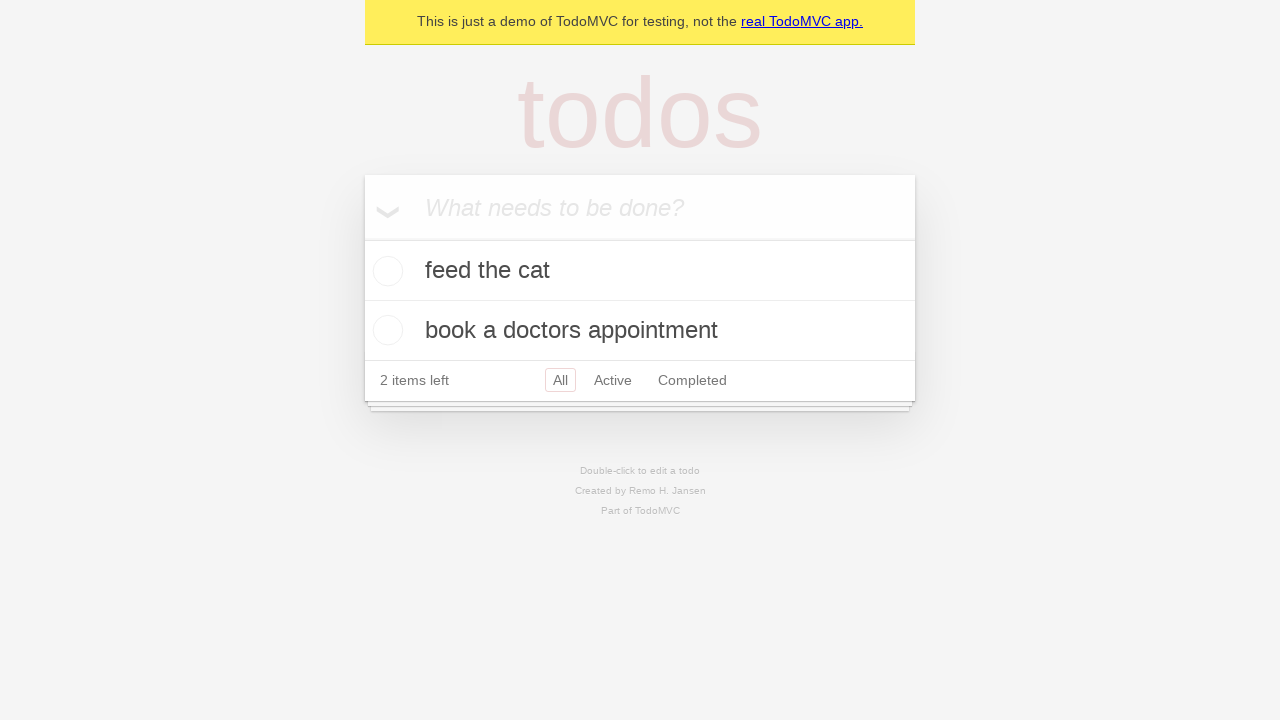

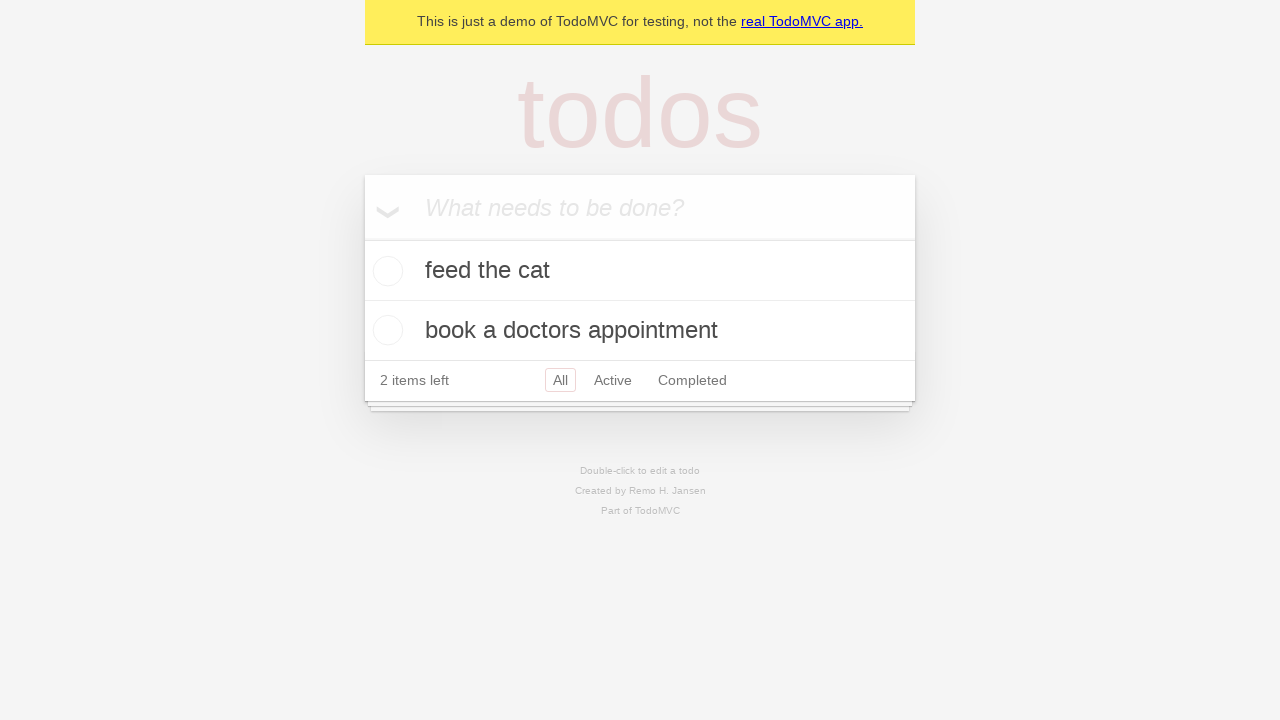